Tests radio button selection and text visibility toggle functionality on an automation practice page

Starting URL: https://www.rahulshettyacademy.com/AutomationPractice/

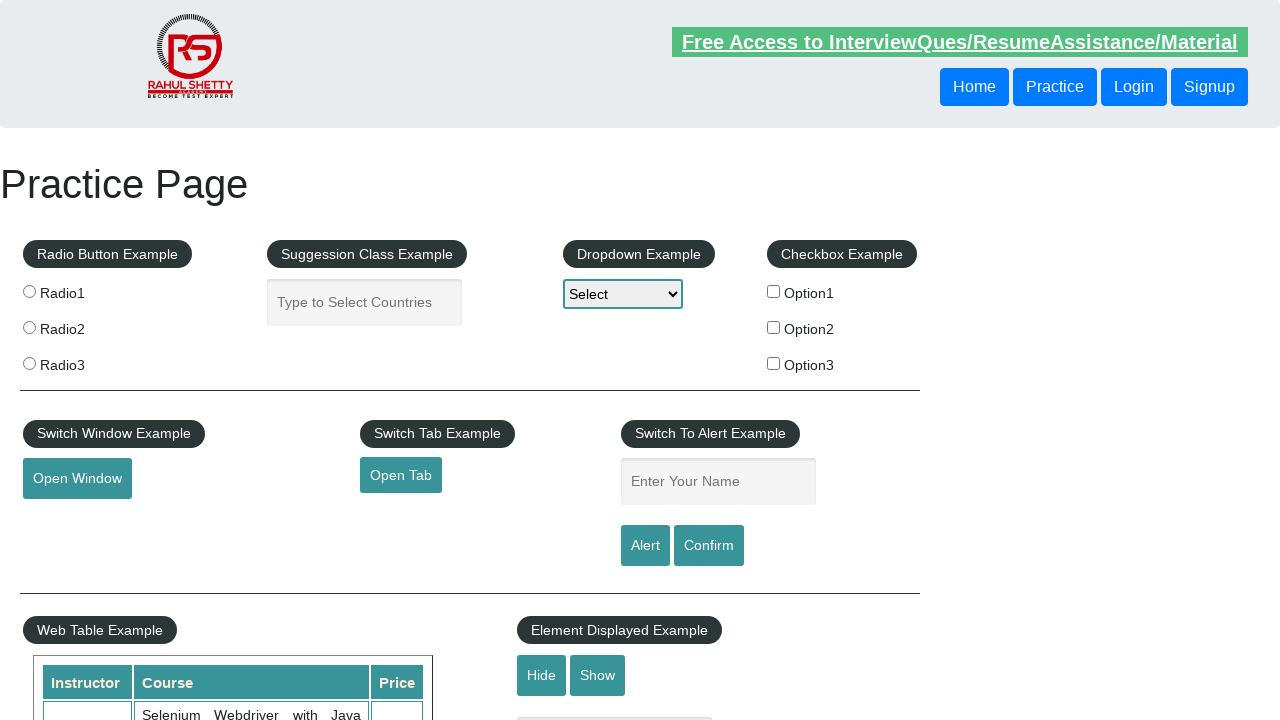

Located all radio buttons on the page
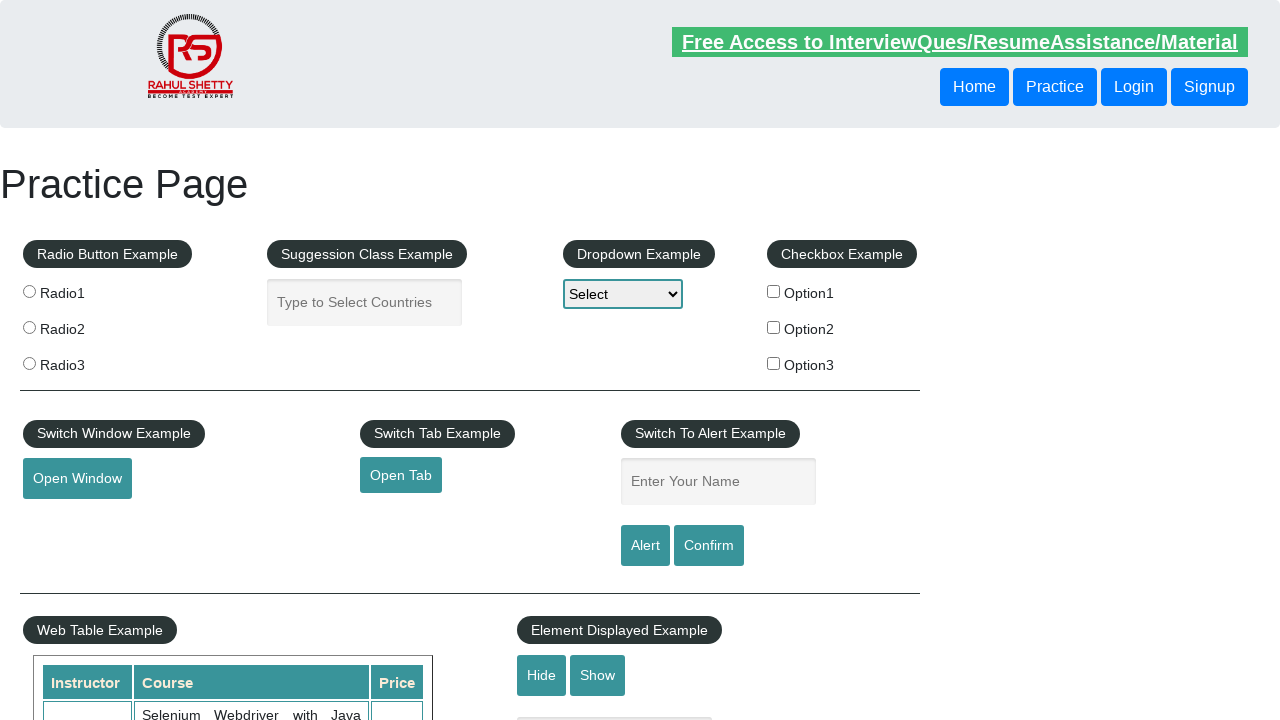

Clicked radio button with value 'radio3' at (29, 363) on xpath=//input[@type='radio'] >> nth=2
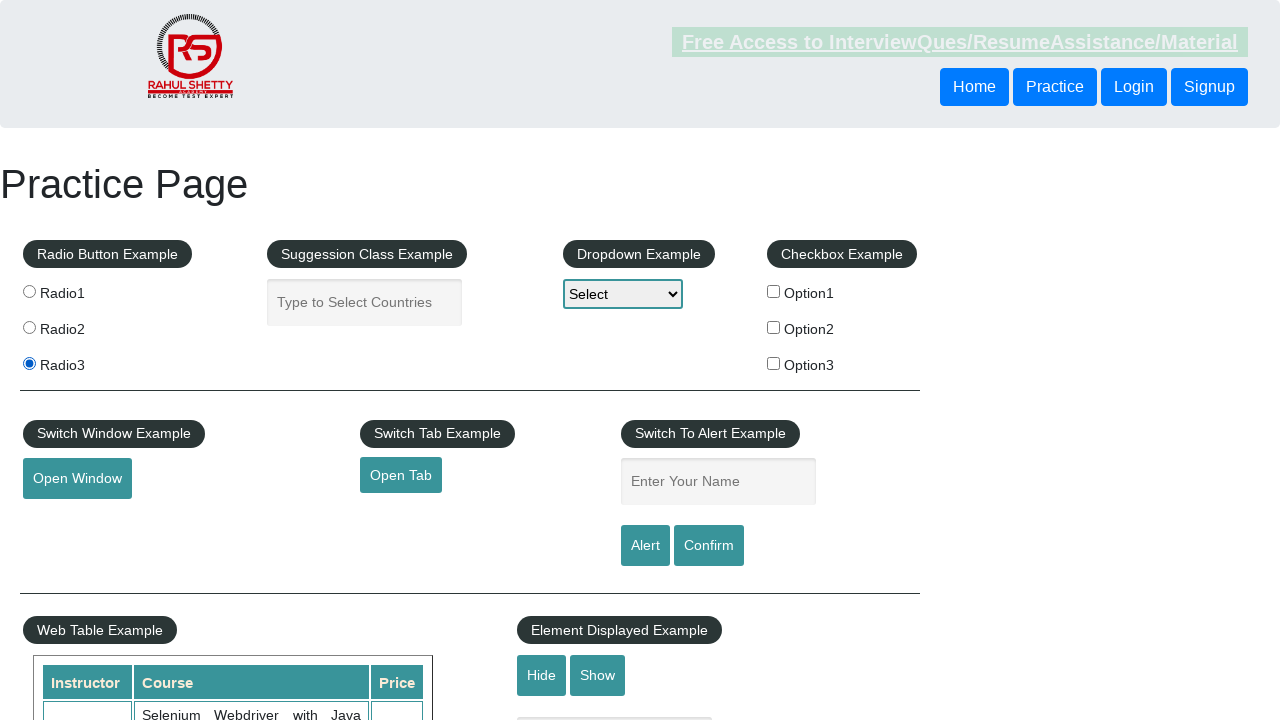

Clicked hide button to toggle text visibility at (542, 675) on #hide-textbox
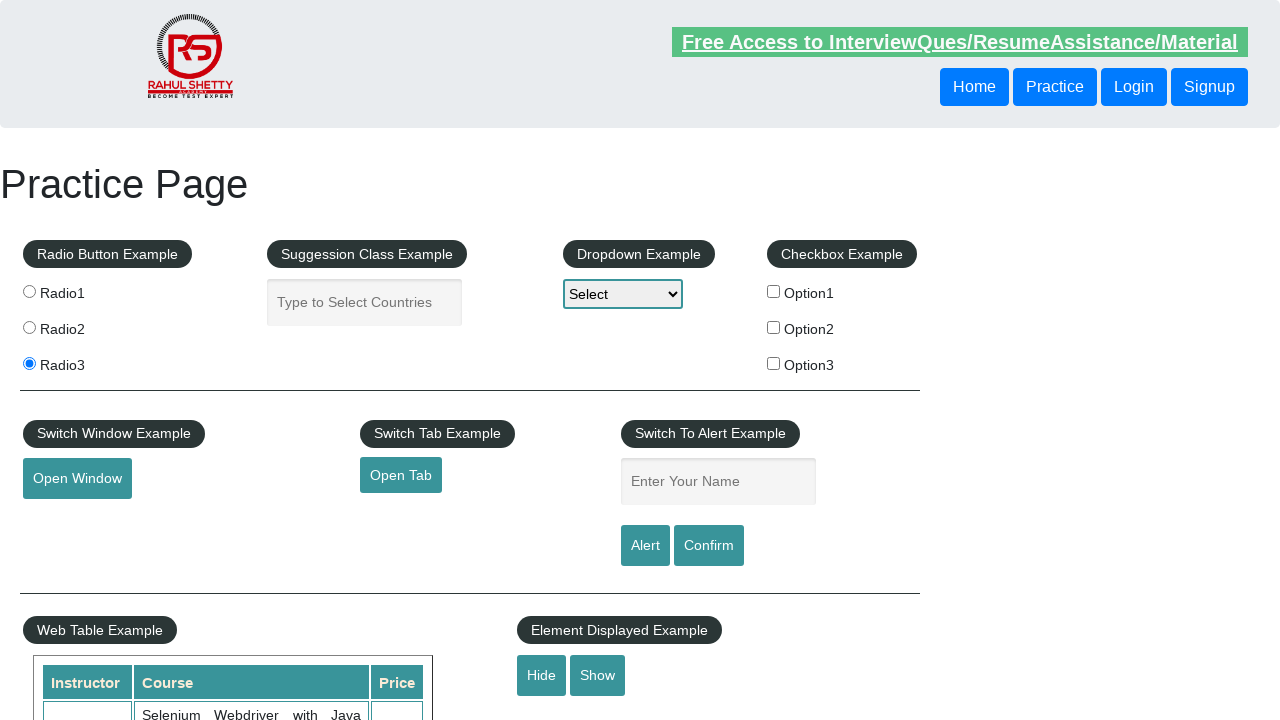

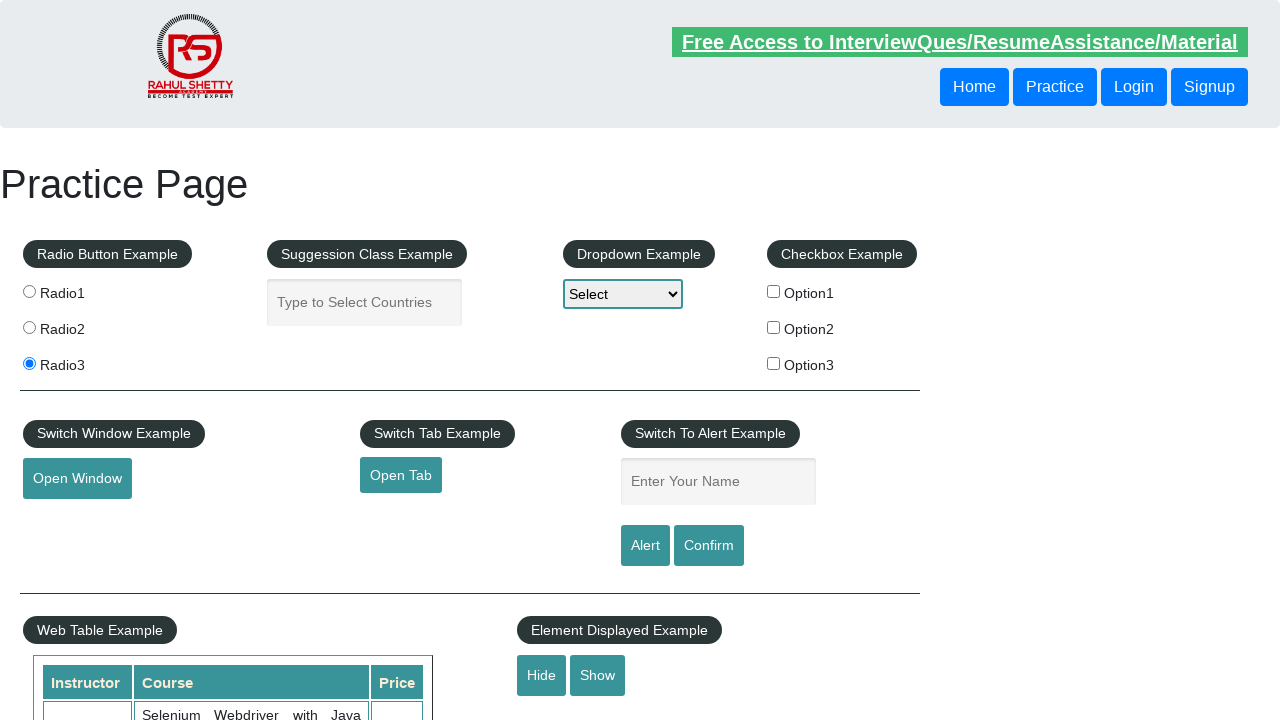